Tests marking individual items as complete by checking their checkboxes

Starting URL: https://demo.playwright.dev/todomvc

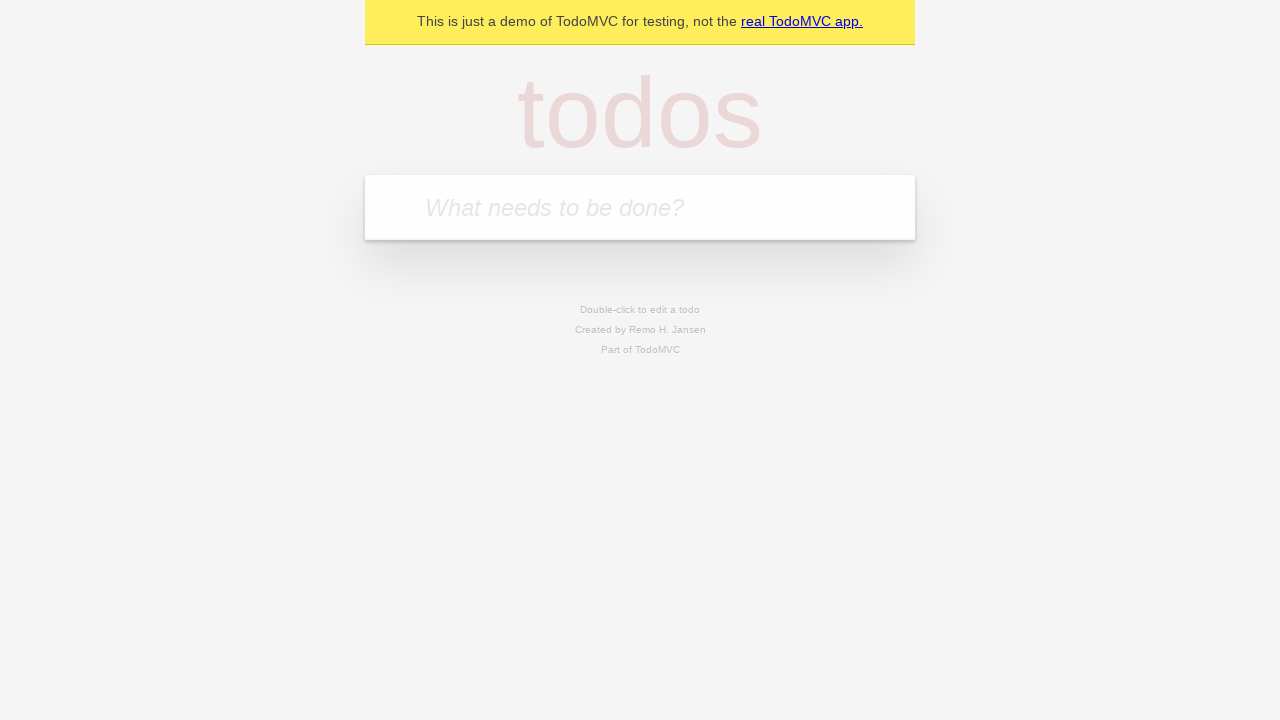

Filled todo input with 'buy some cheese' on internal:attr=[placeholder="What needs to be done?"i]
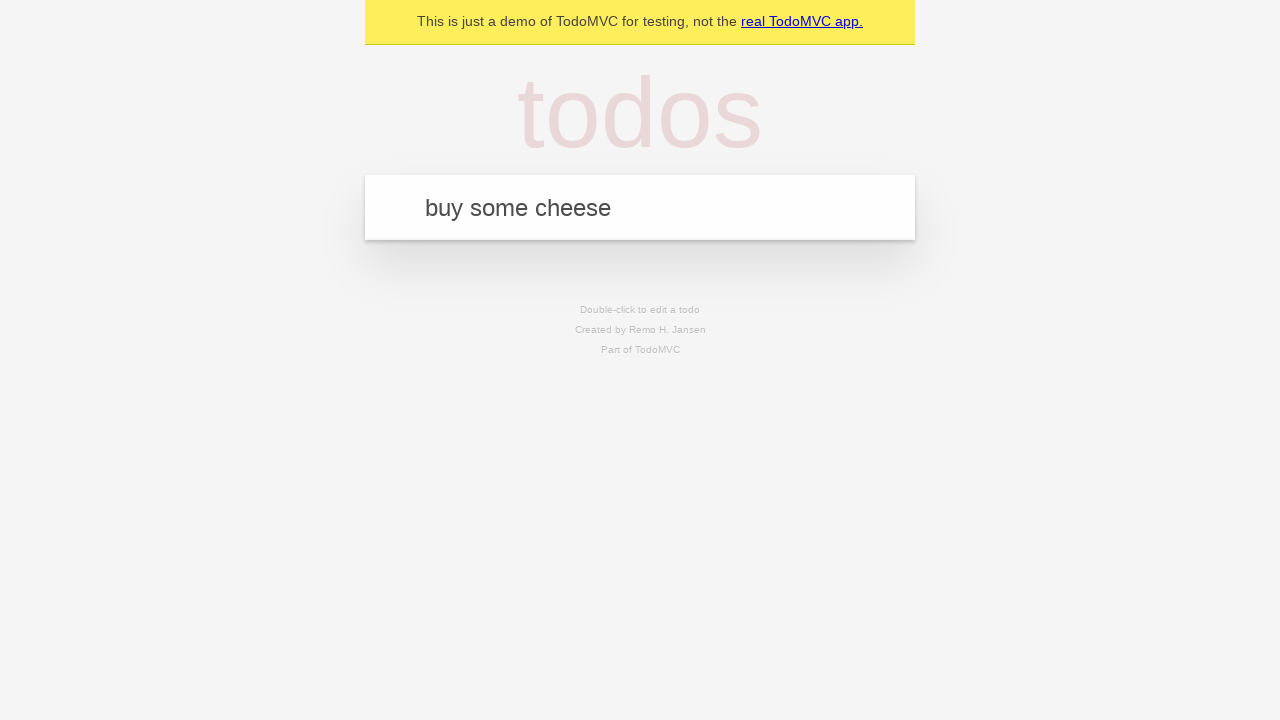

Pressed Enter to add 'buy some cheese' to the list on internal:attr=[placeholder="What needs to be done?"i]
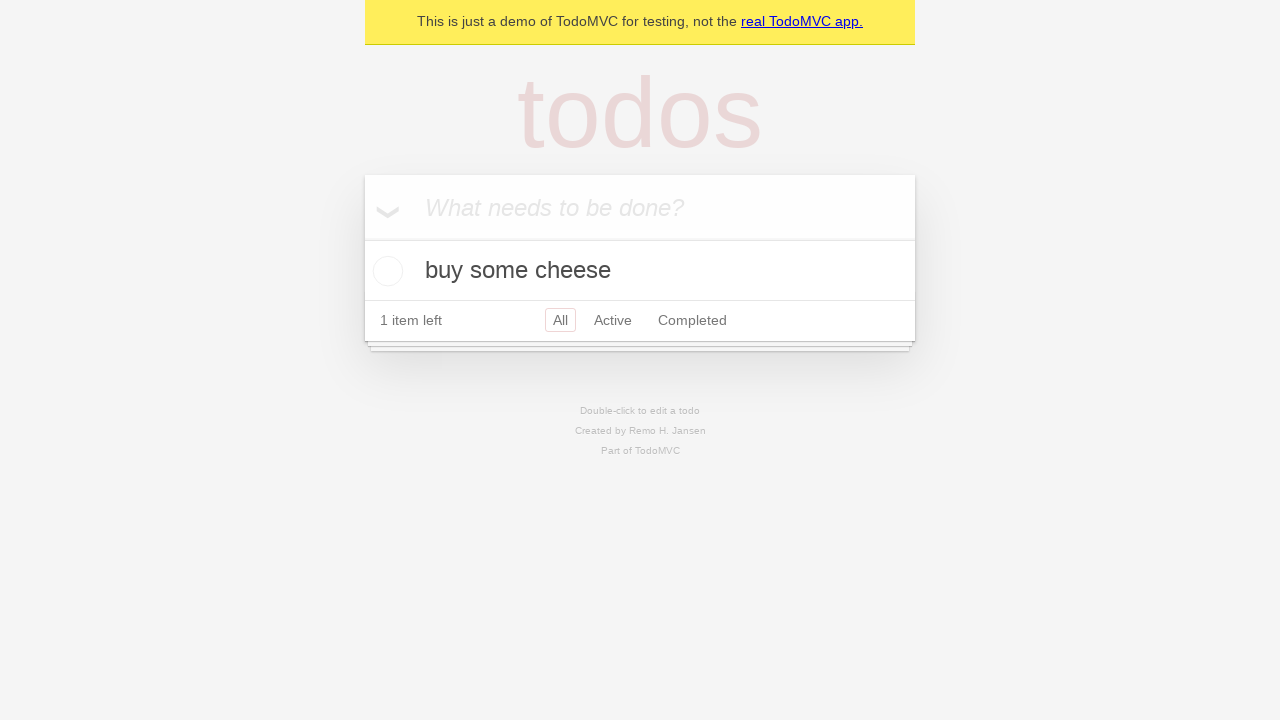

Filled todo input with 'feed the cat' on internal:attr=[placeholder="What needs to be done?"i]
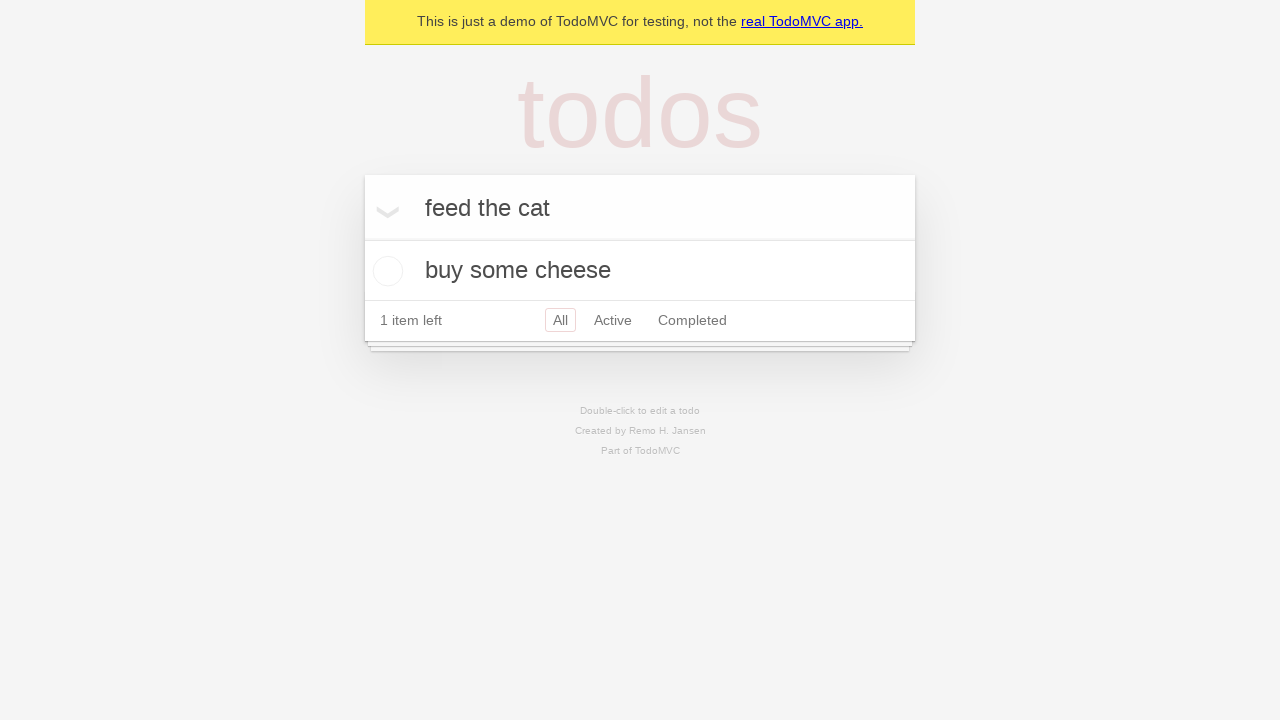

Pressed Enter to add 'feed the cat' to the list on internal:attr=[placeholder="What needs to be done?"i]
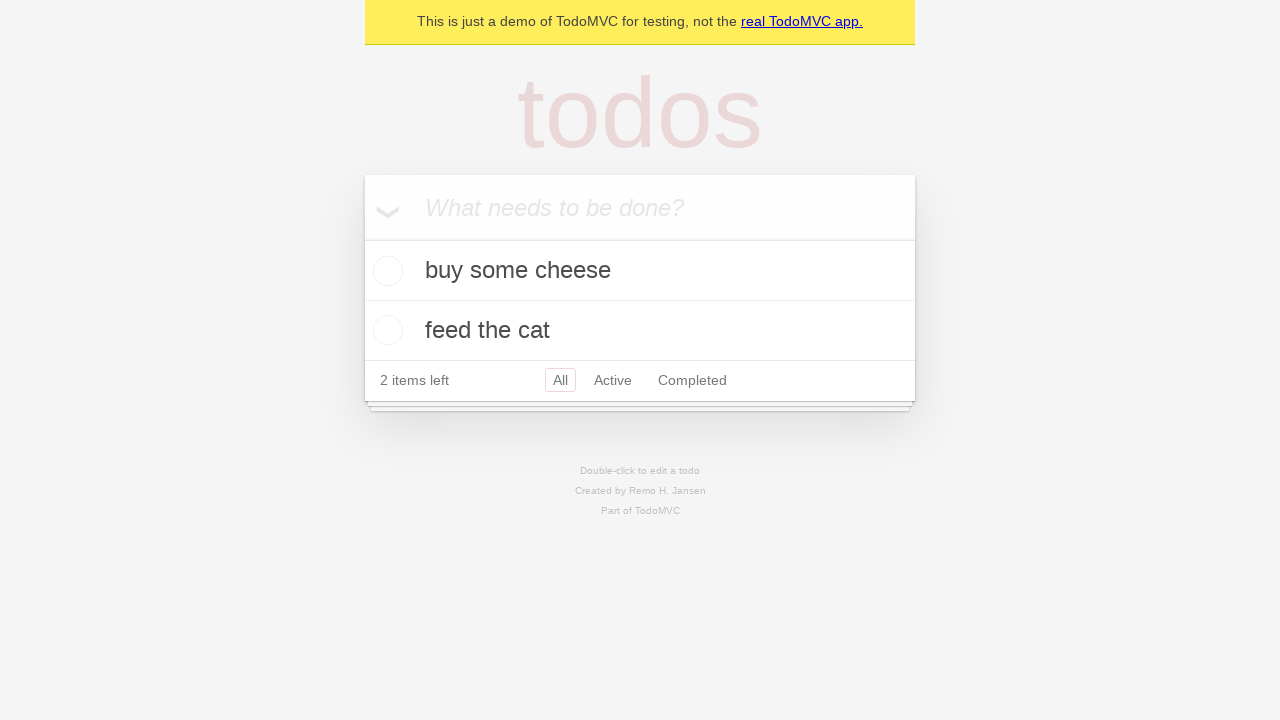

Checked the checkbox for the first todo item 'buy some cheese' at (385, 271) on internal:testid=[data-testid="todo-item"s] >> nth=0 >> internal:role=checkbox
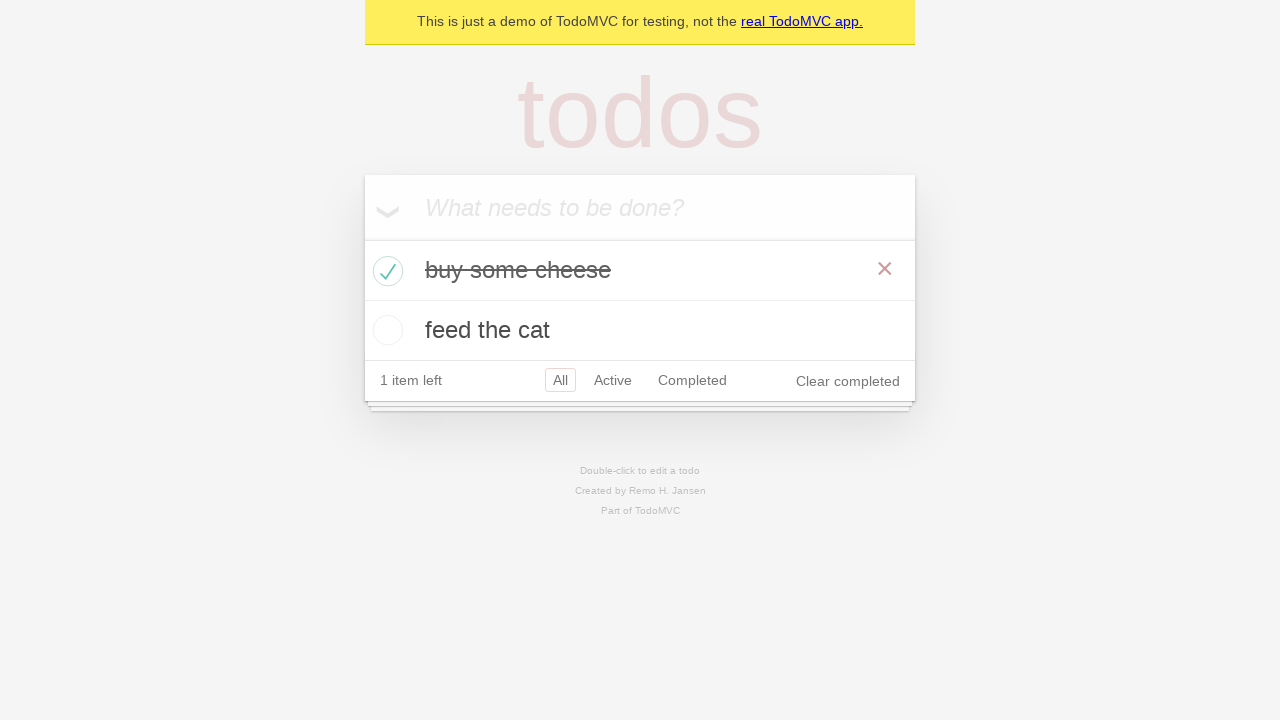

Checked the checkbox for the second todo item 'feed the cat' at (385, 330) on internal:testid=[data-testid="todo-item"s] >> nth=1 >> internal:role=checkbox
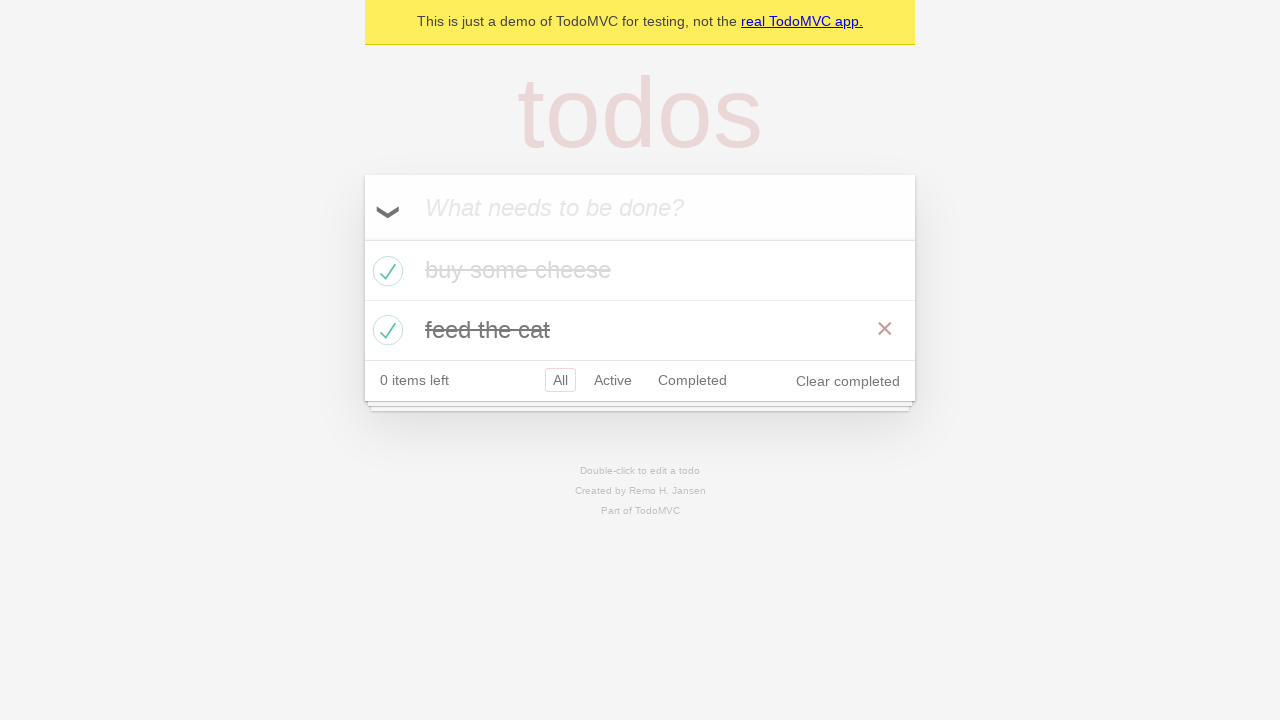

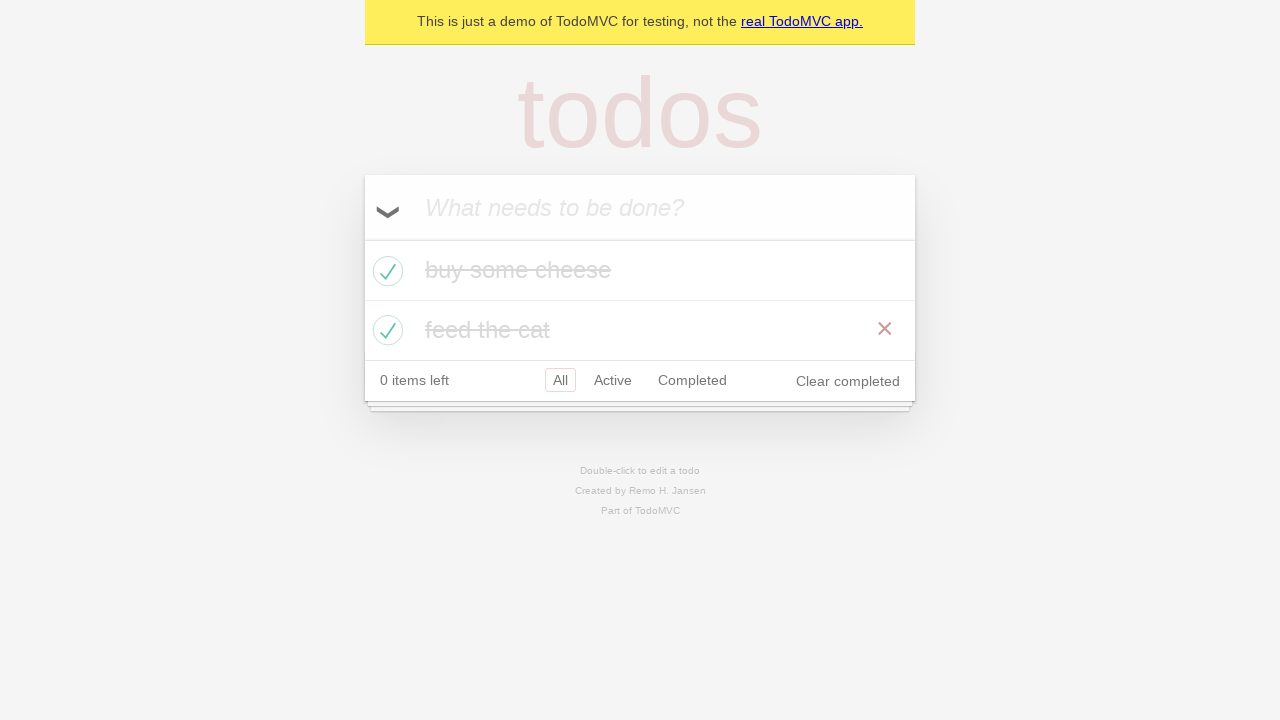